Performs vertical scrolling up and down on the W3Schools homepage using JavaScript

Starting URL: https://www.w3schools.com/

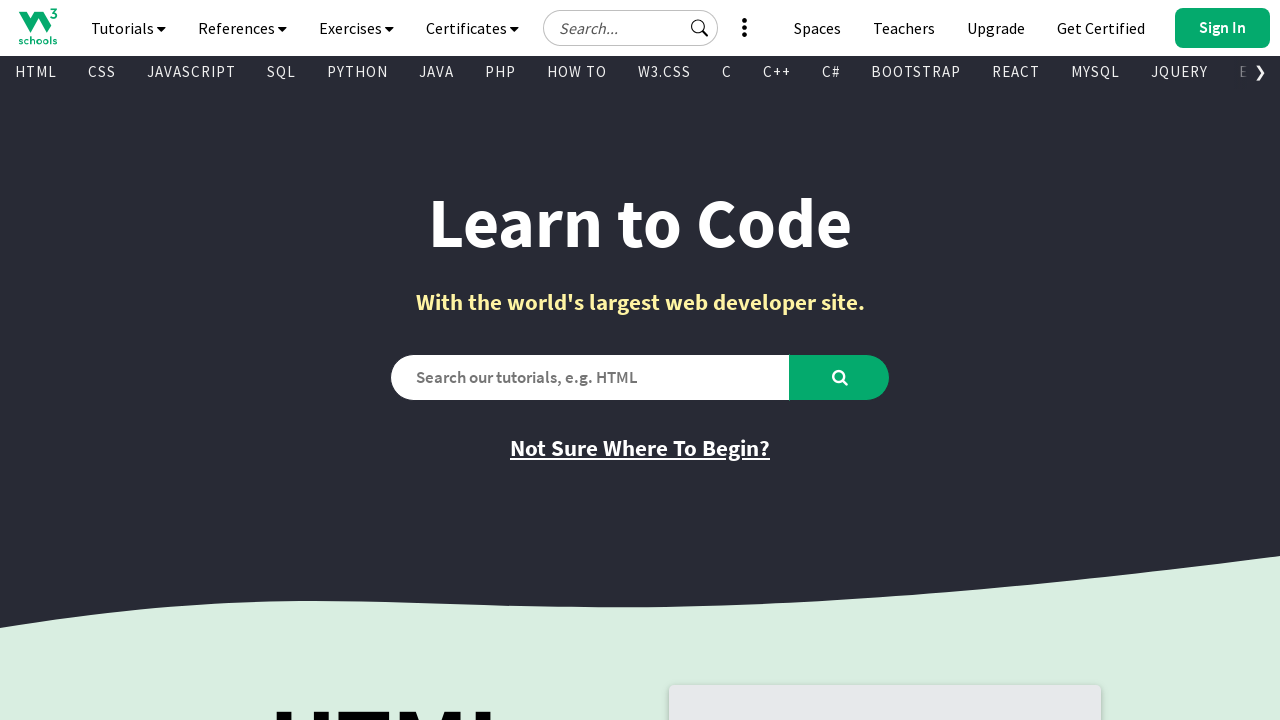

Scrolled down by 250 pixels on W3Schools homepage
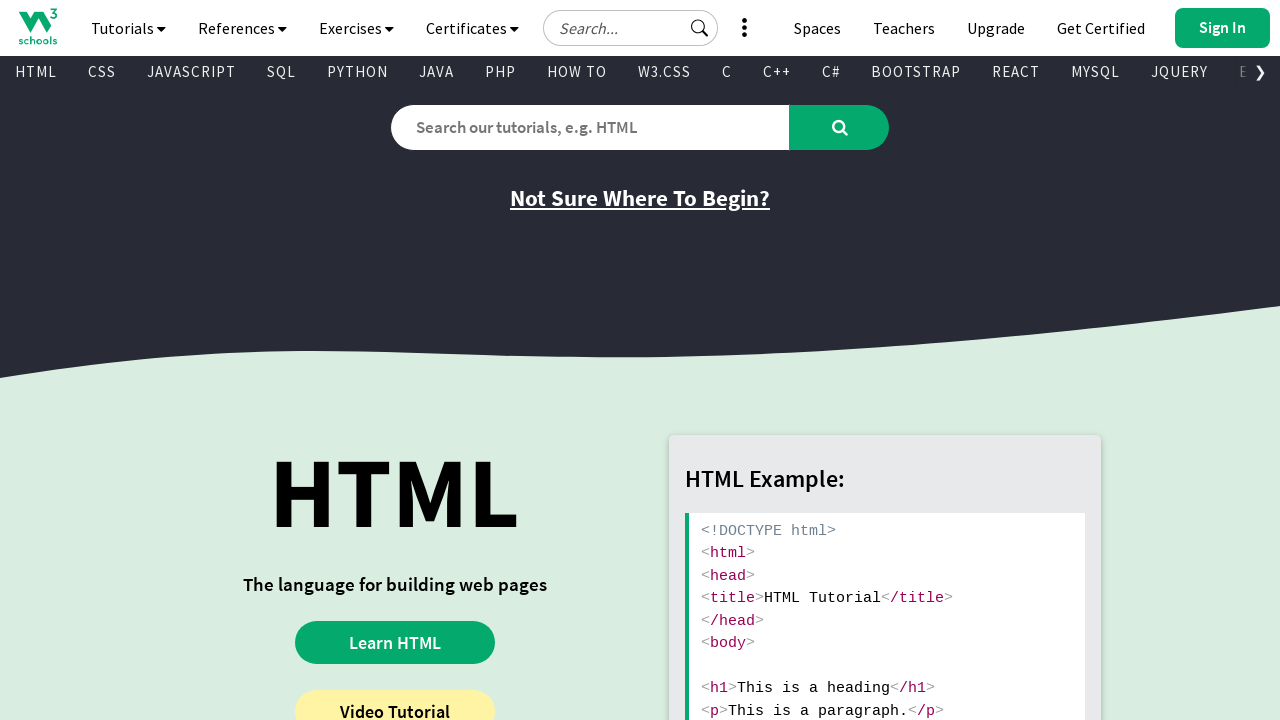

Waited 500ms for scroll animation to complete
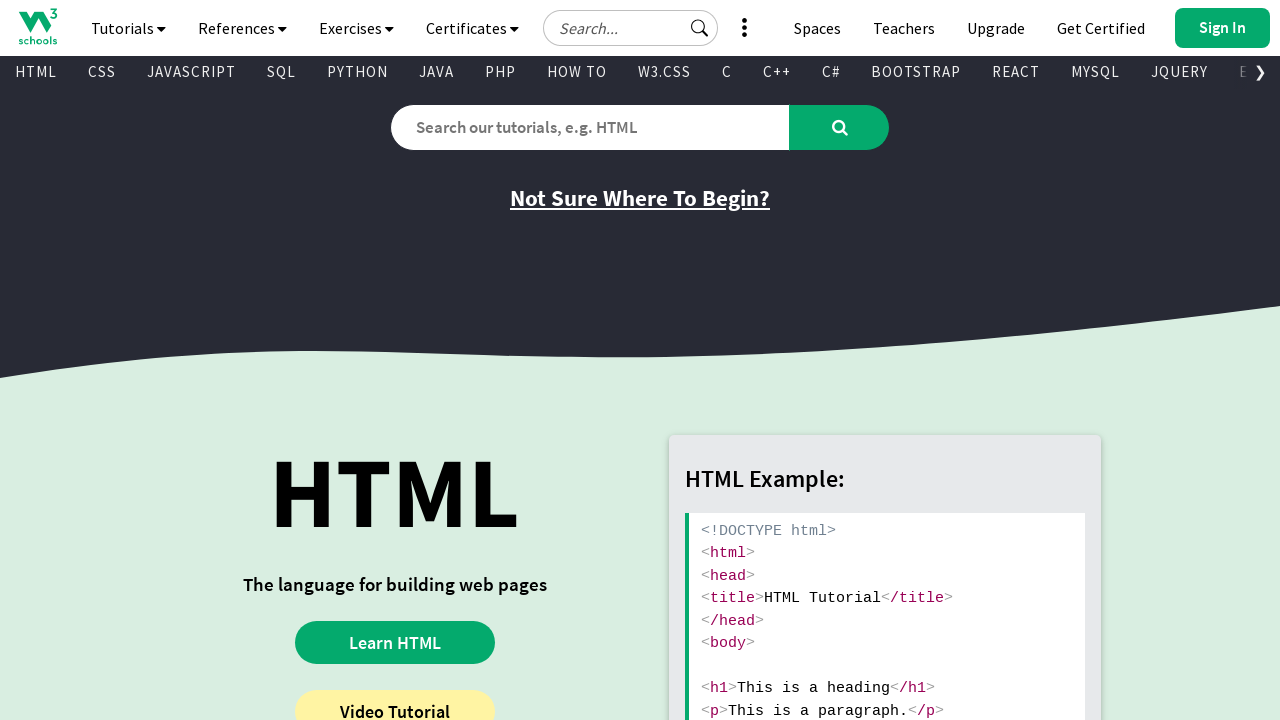

Scrolled back up by 250 pixels to original position
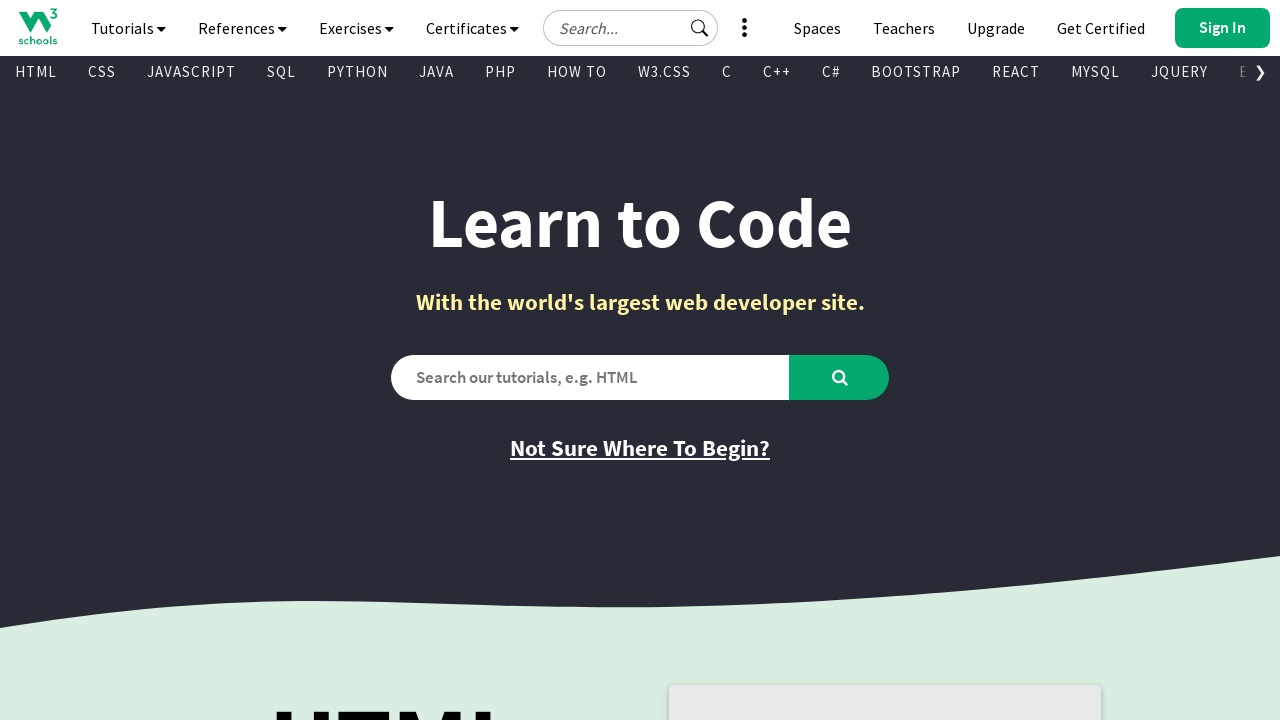

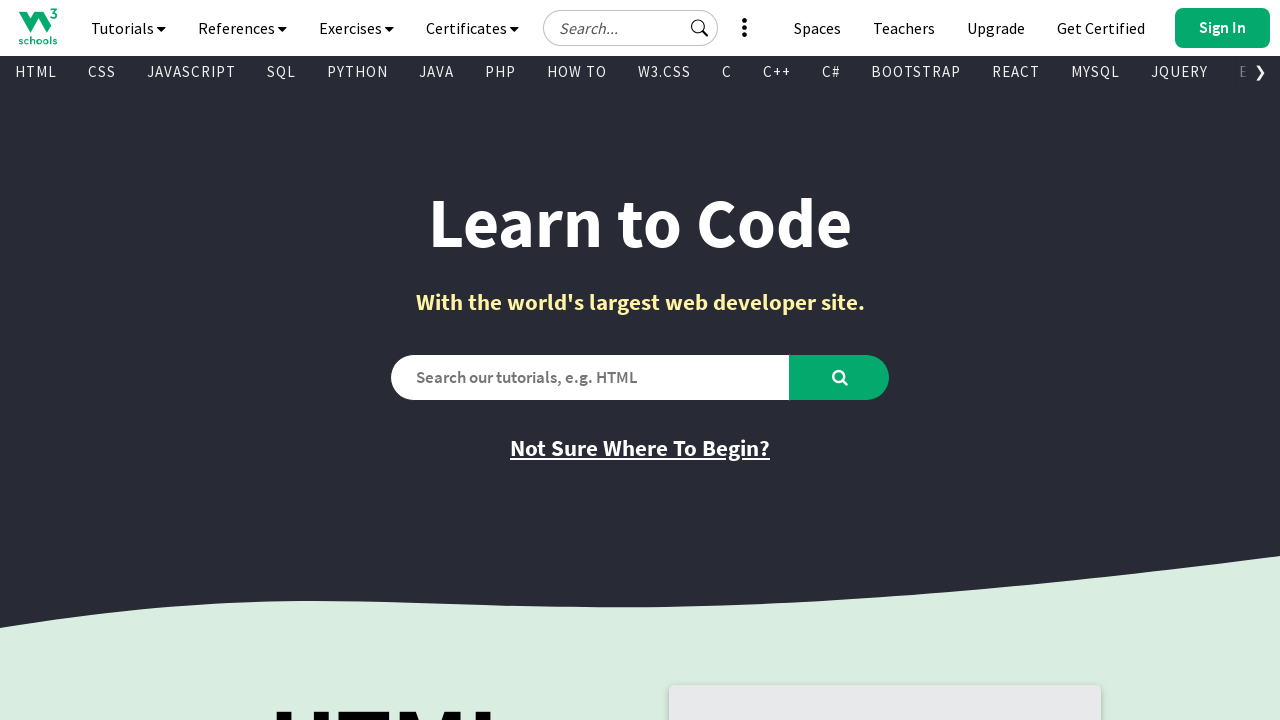